Navigates to a test homepage and retrieves the page title, URL, and h1 element text

Starting URL: https://kristinek.github.io/site/

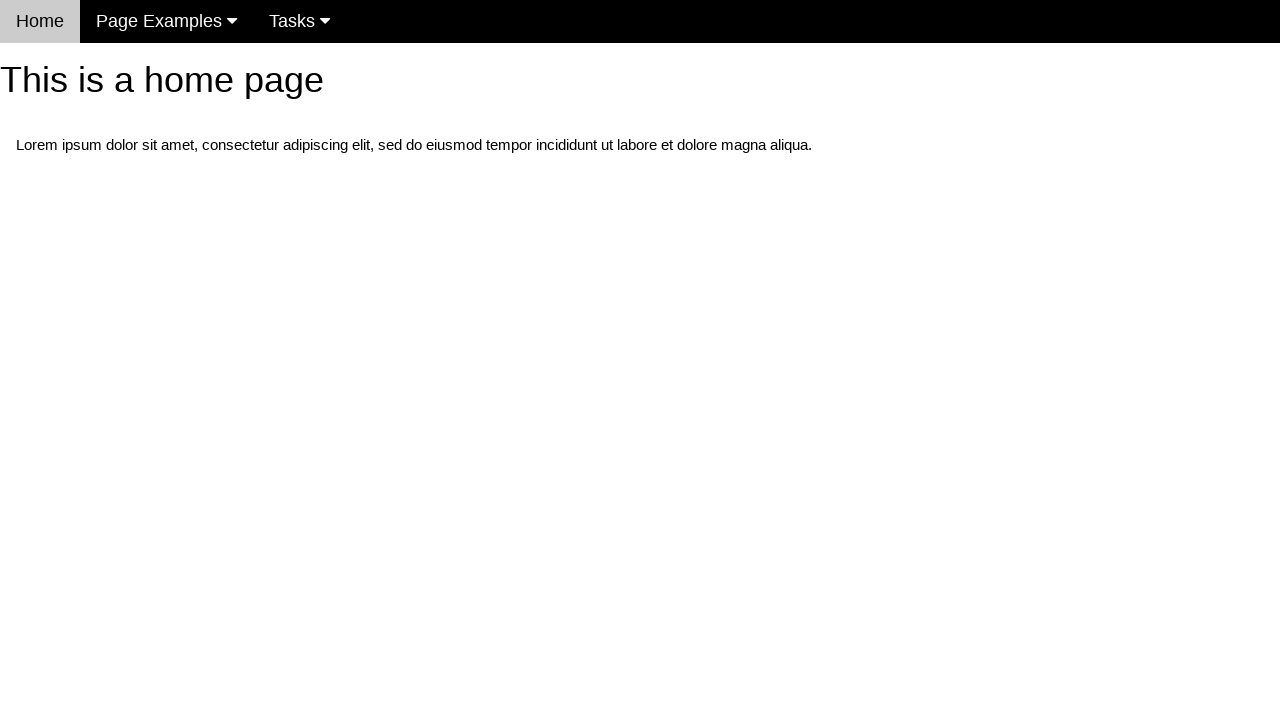

Navigated to test homepage at https://kristinek.github.io/site/
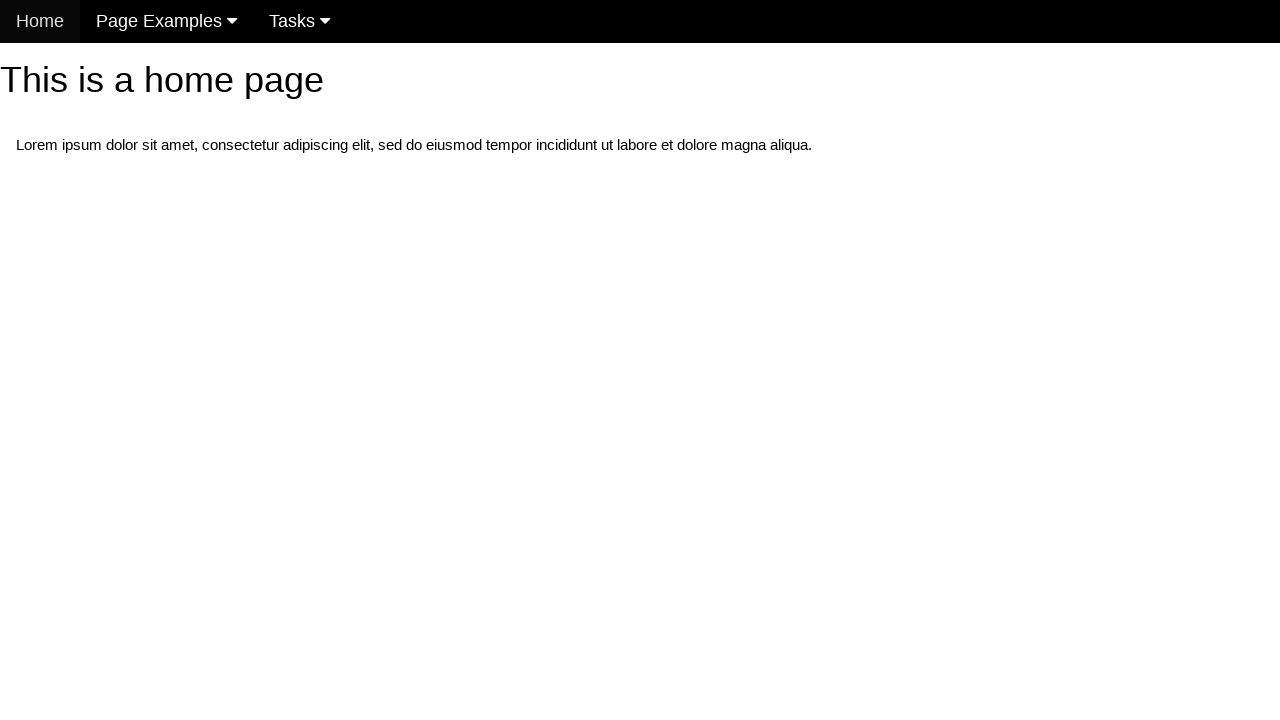

Retrieved h1 element text
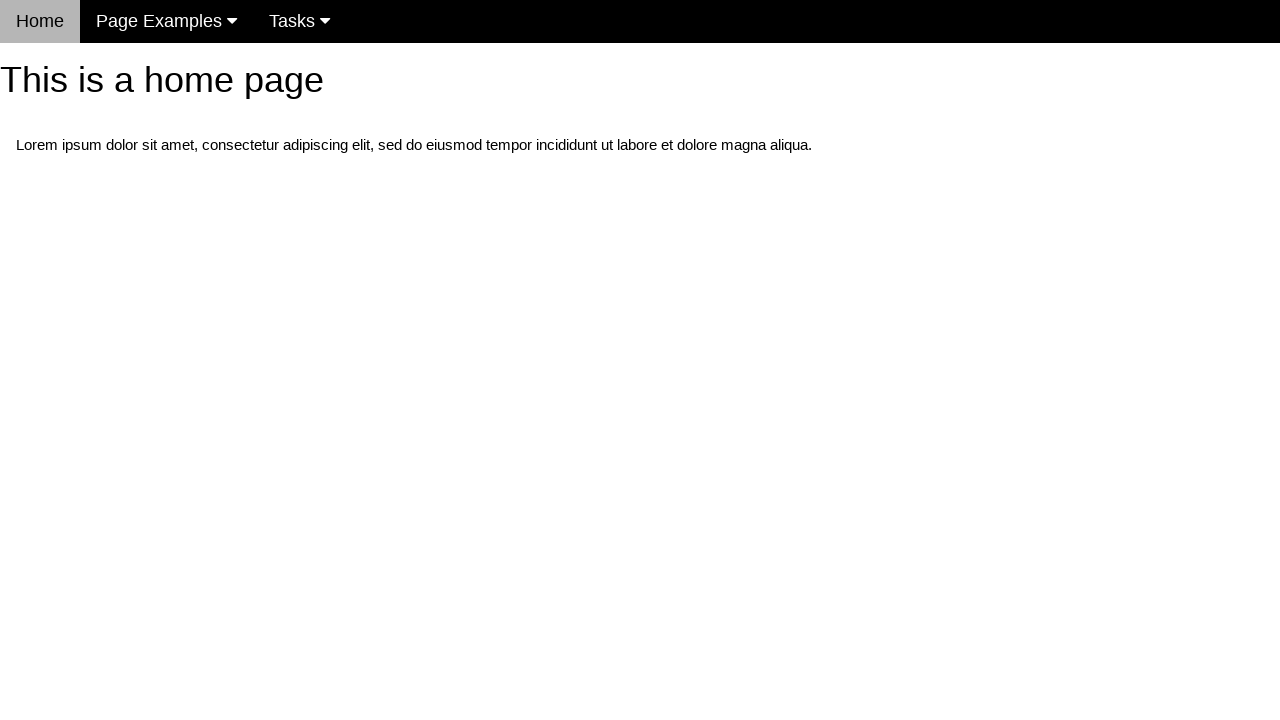

Retrieved page title
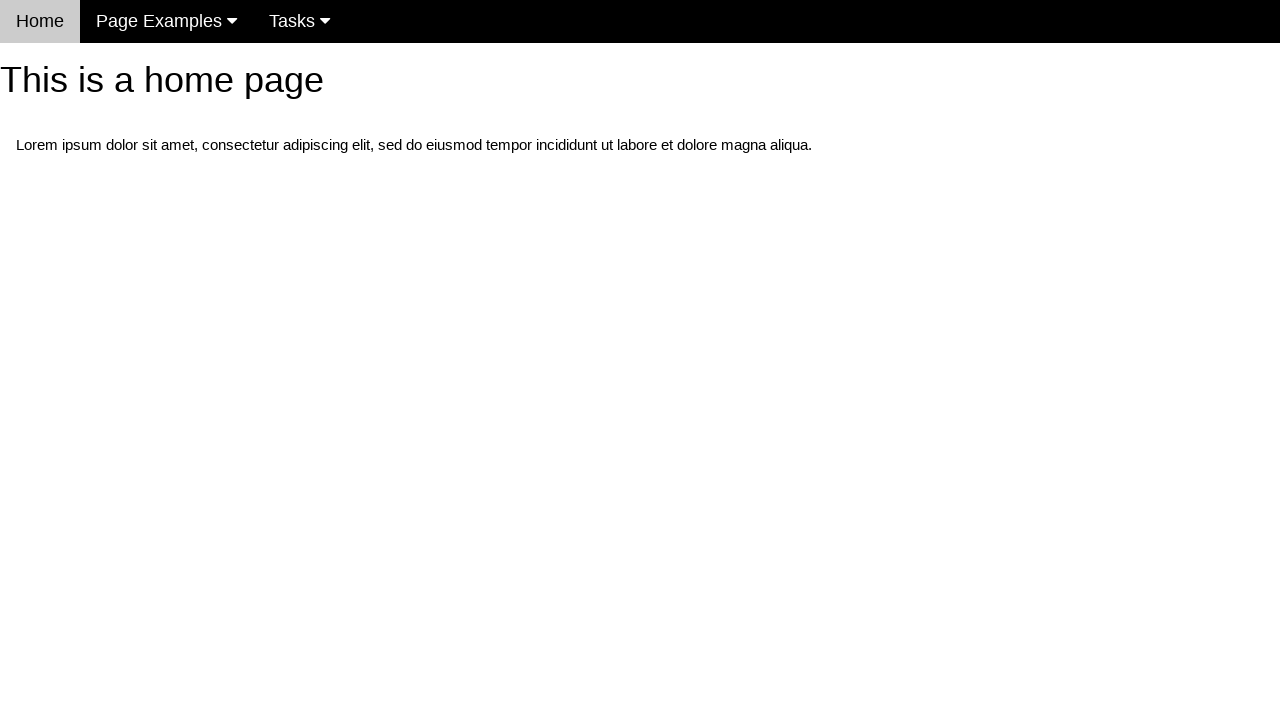

Retrieved current page URL
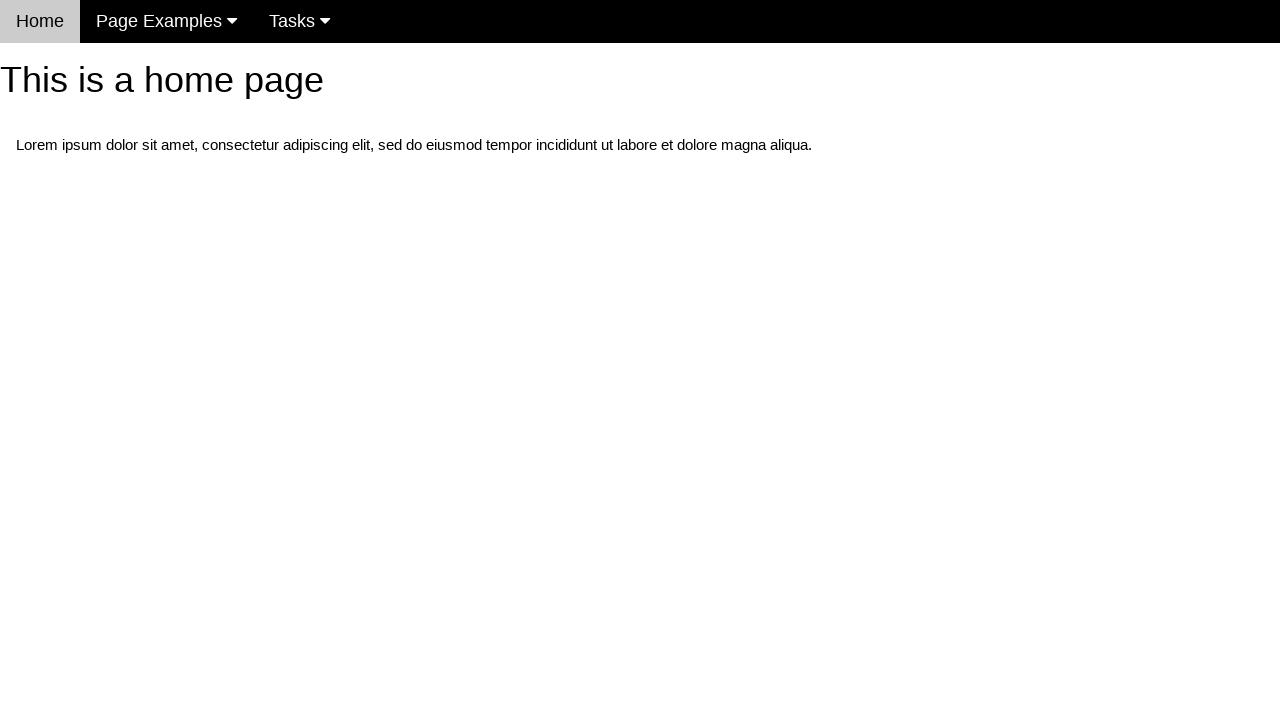

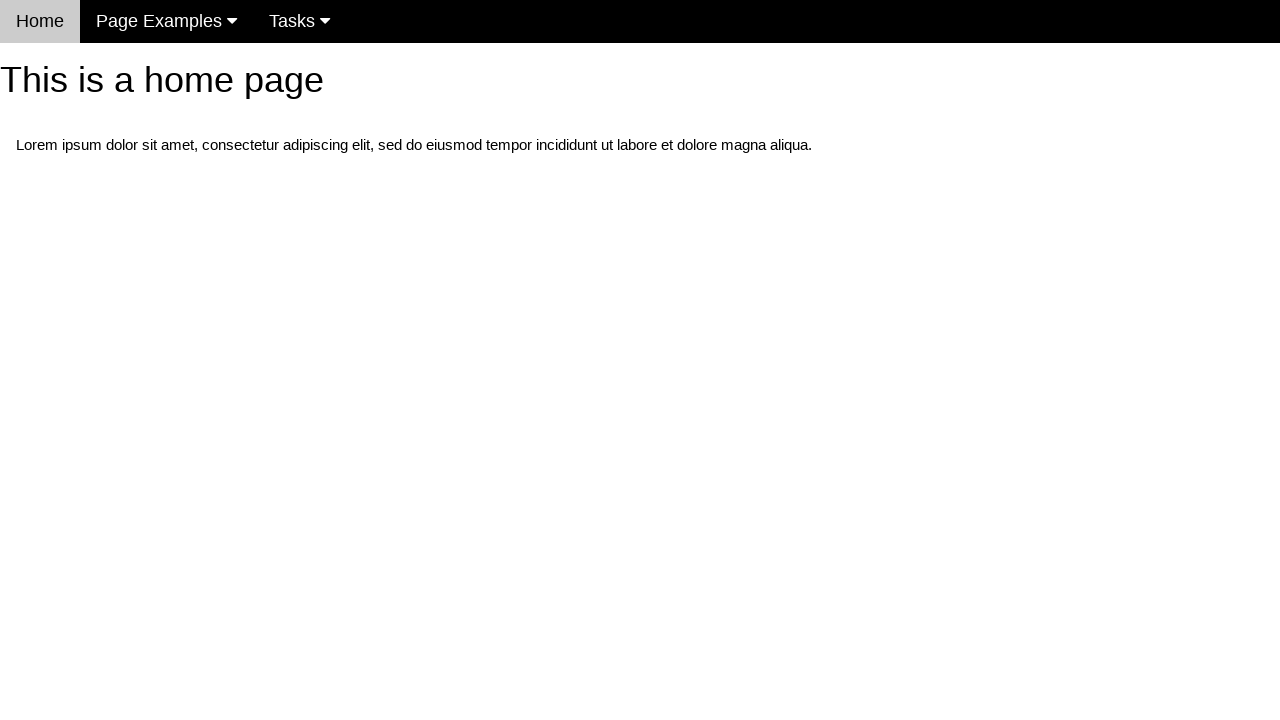